Clicks the Yes radio button and verifies that the success text displays "Yes".

Starting URL: https://demoqa.com/radio-button

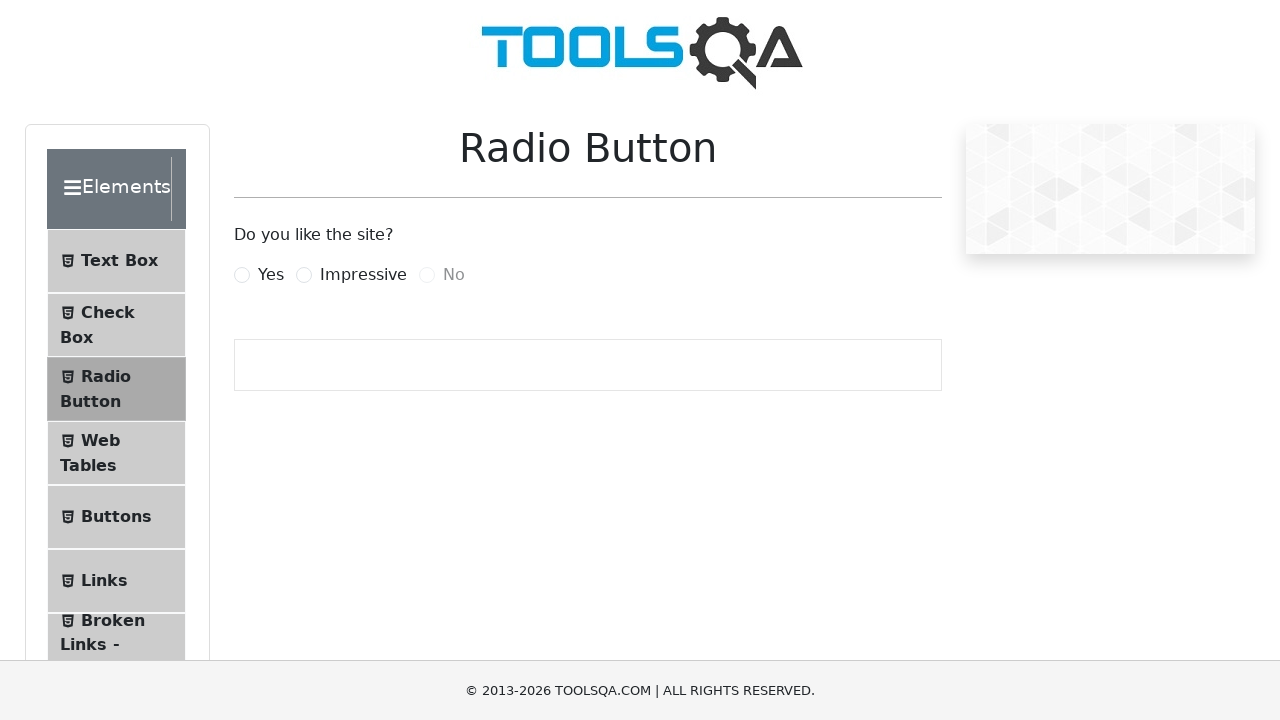

Scrolled Yes radio button label into view
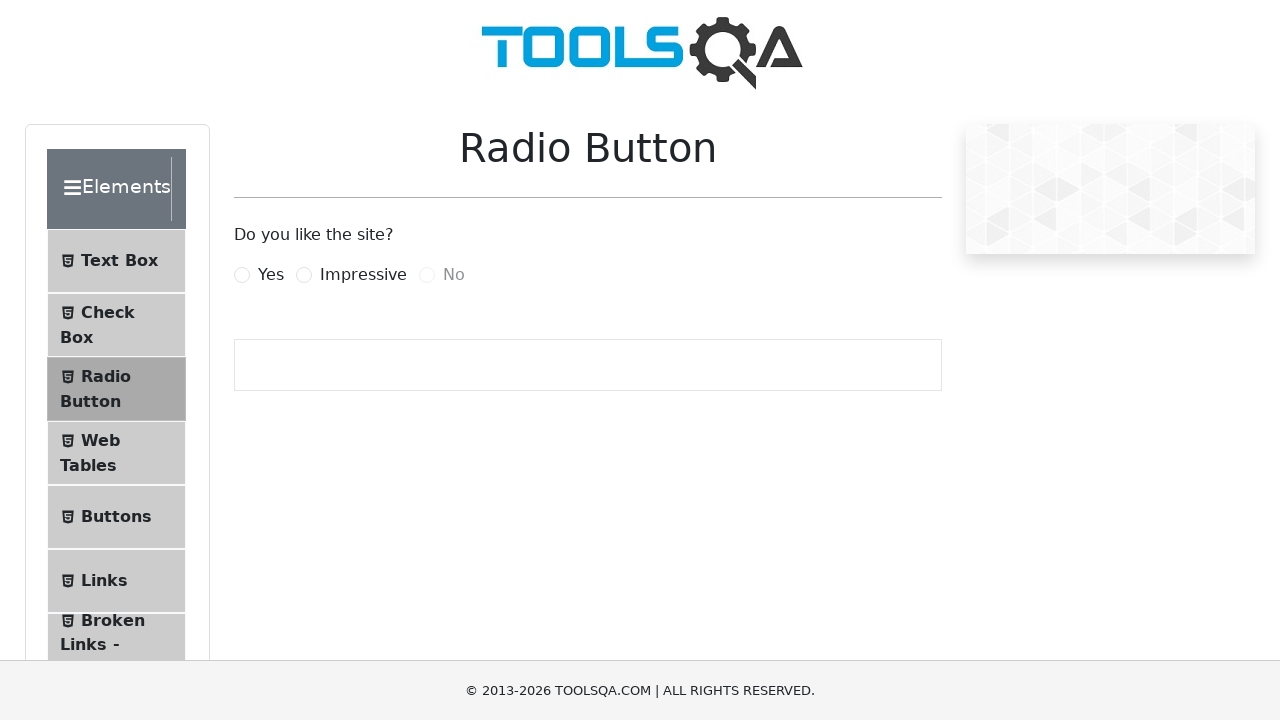

Clicked the Yes radio button at (271, 275) on label[for="yesRadio"]
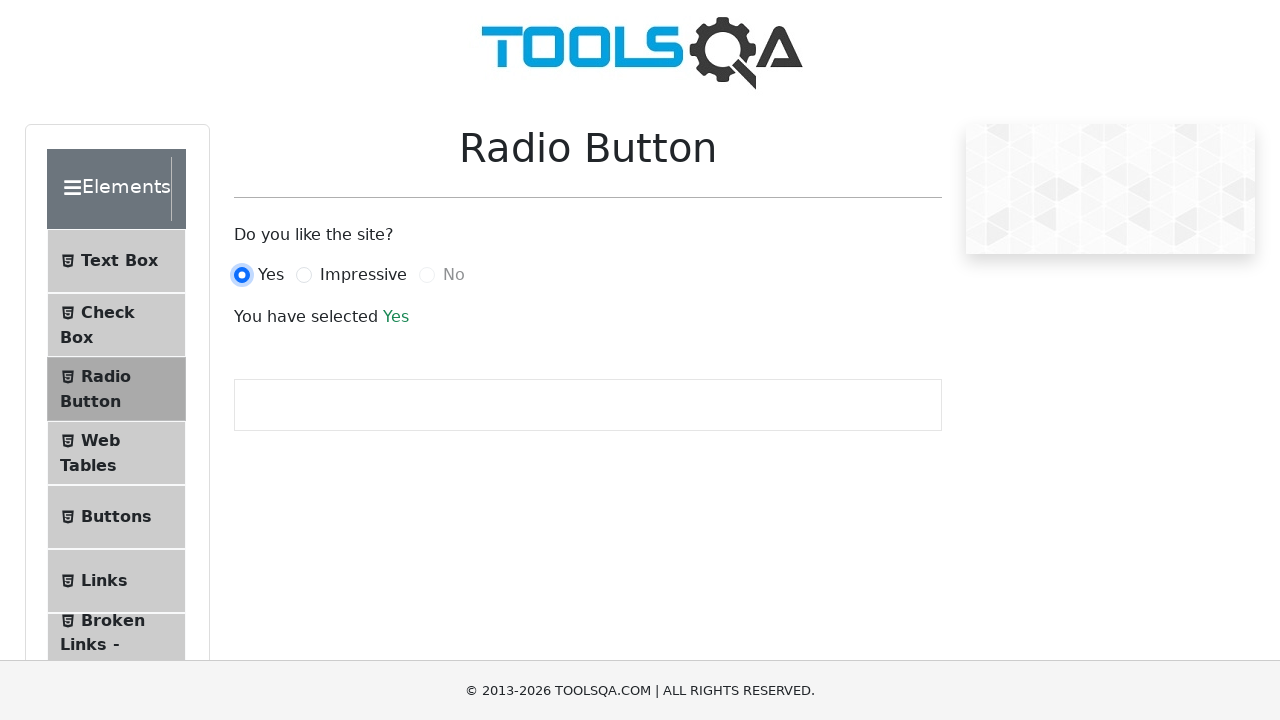

Scrolled success text element into view
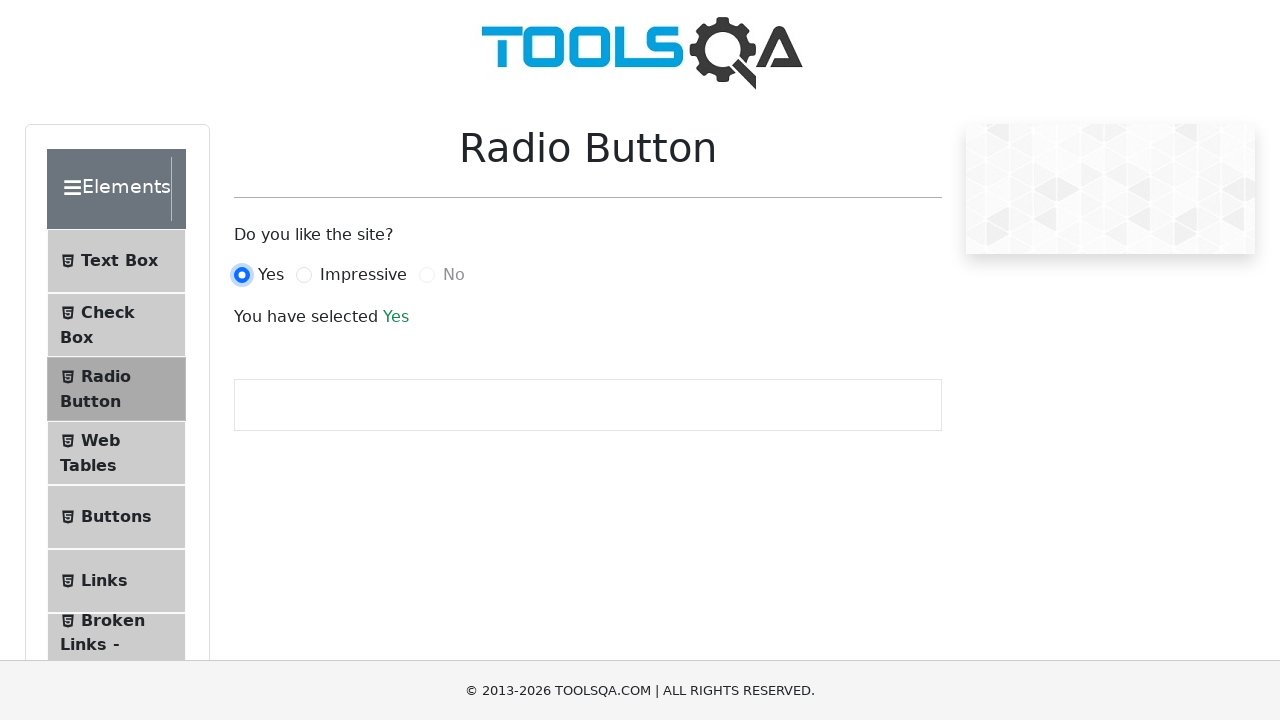

Success text element is now visible
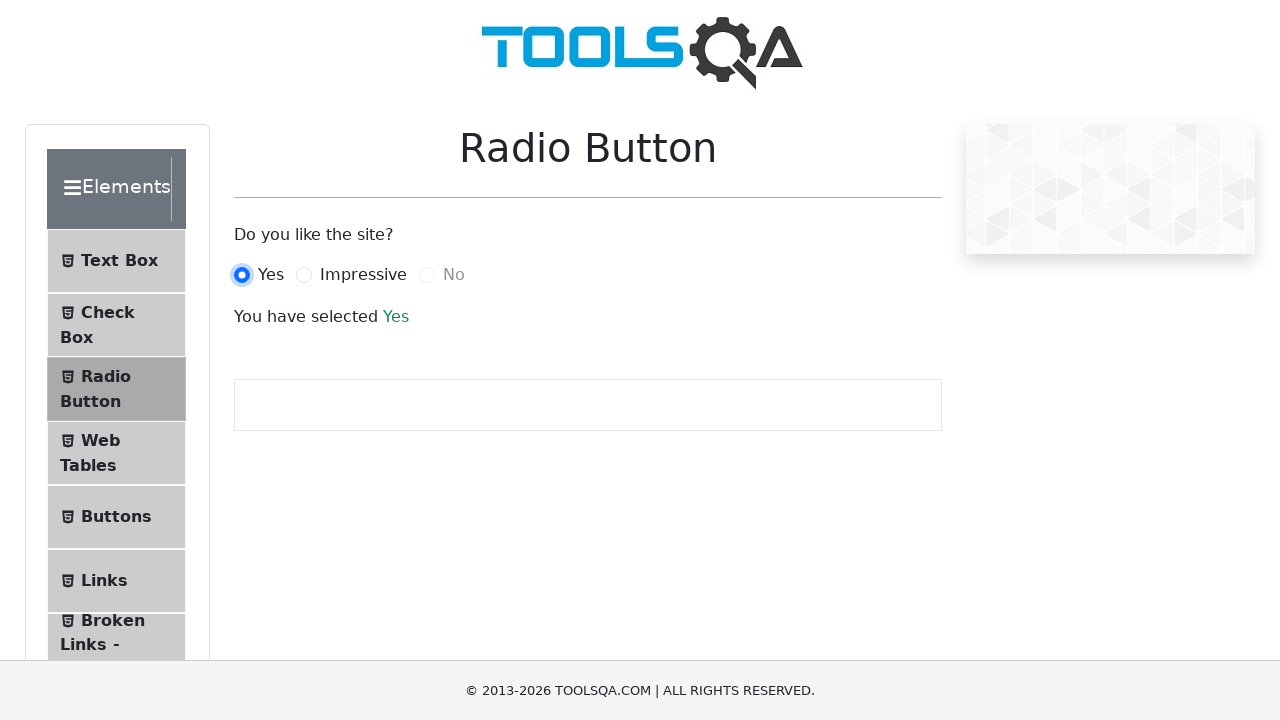

Retrieved success text content: 'Yes'
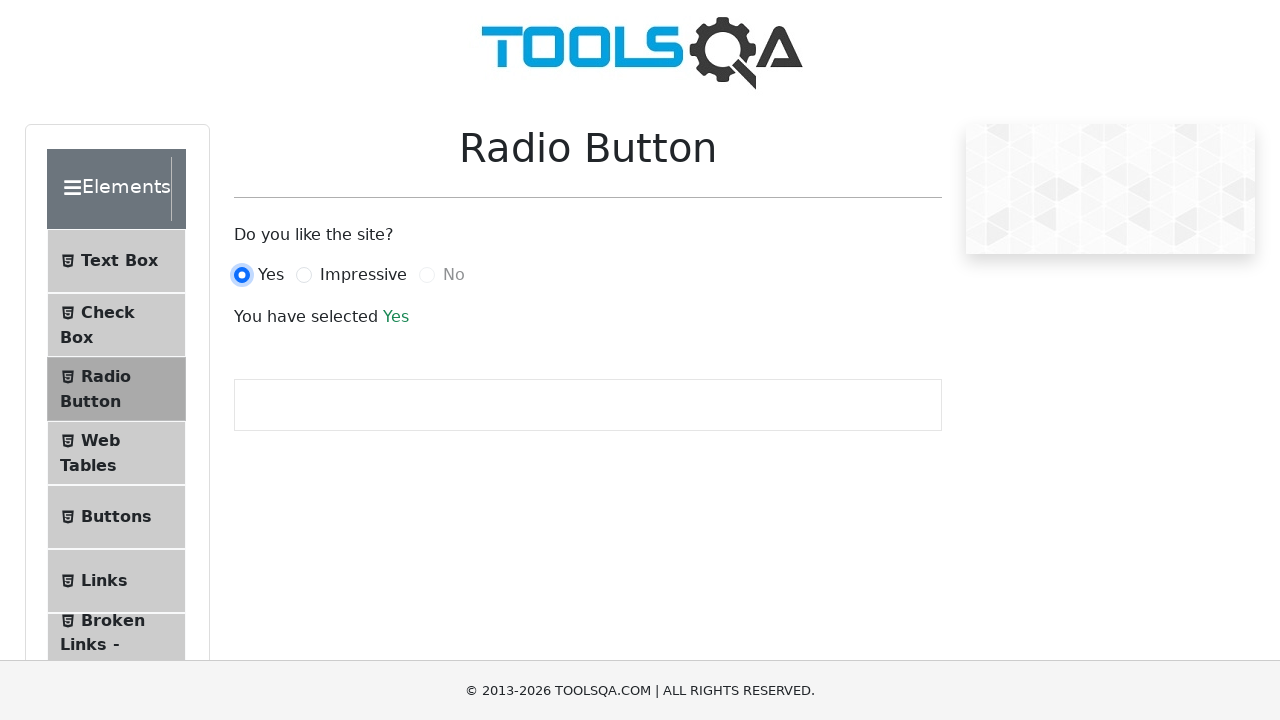

Verified that success text contains 'Yes'
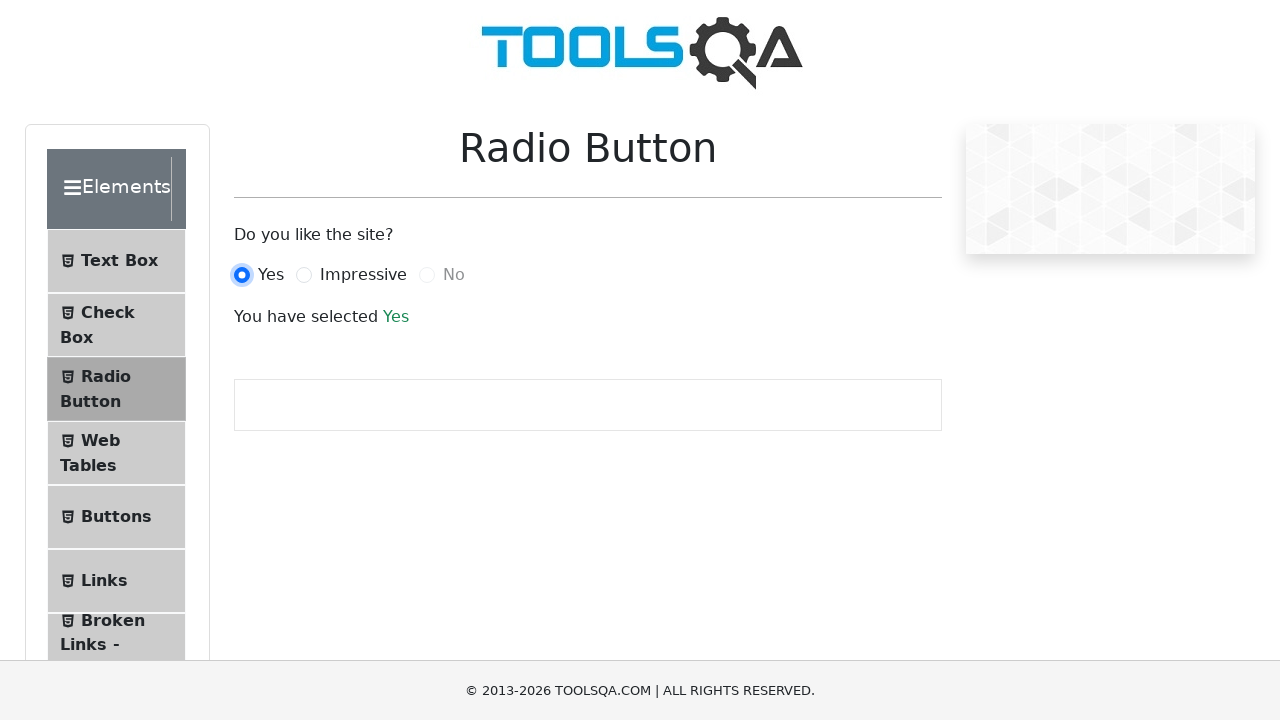

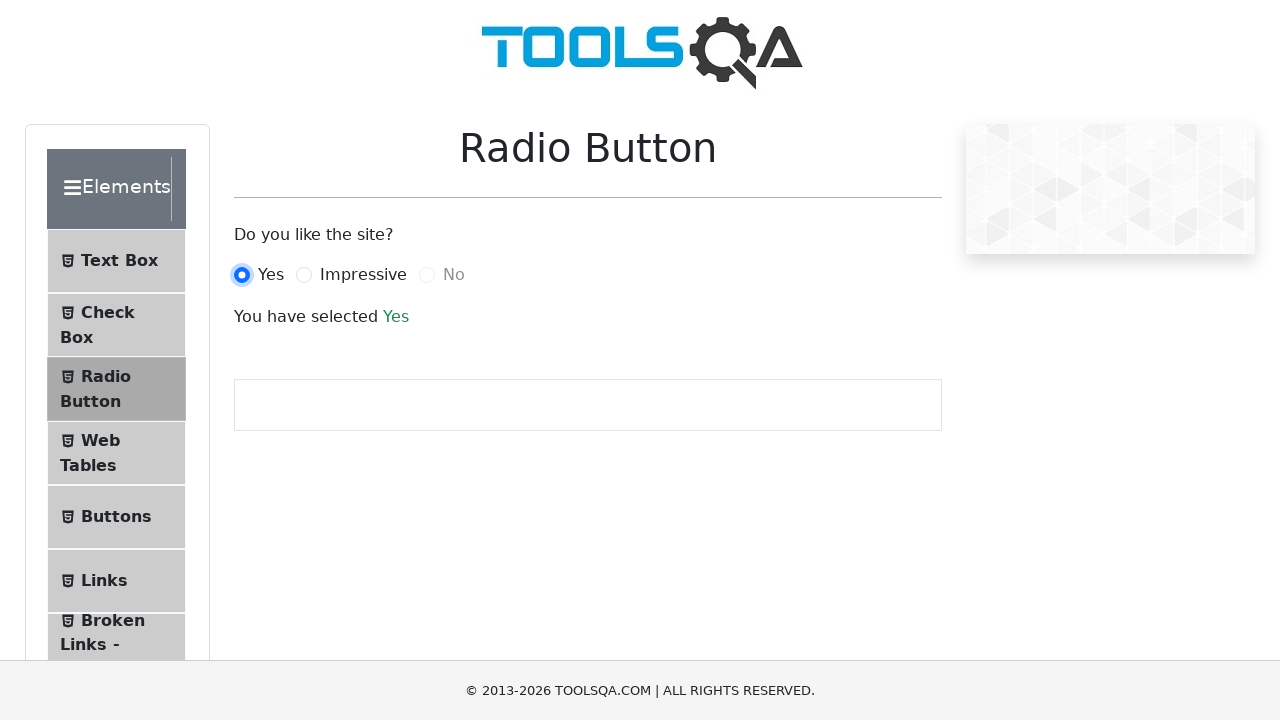